Tests jQuery UI drag and drop functionality by dragging an element and dropping it onto a target area within an iframe

Starting URL: http://jqueryui.com/droppable/

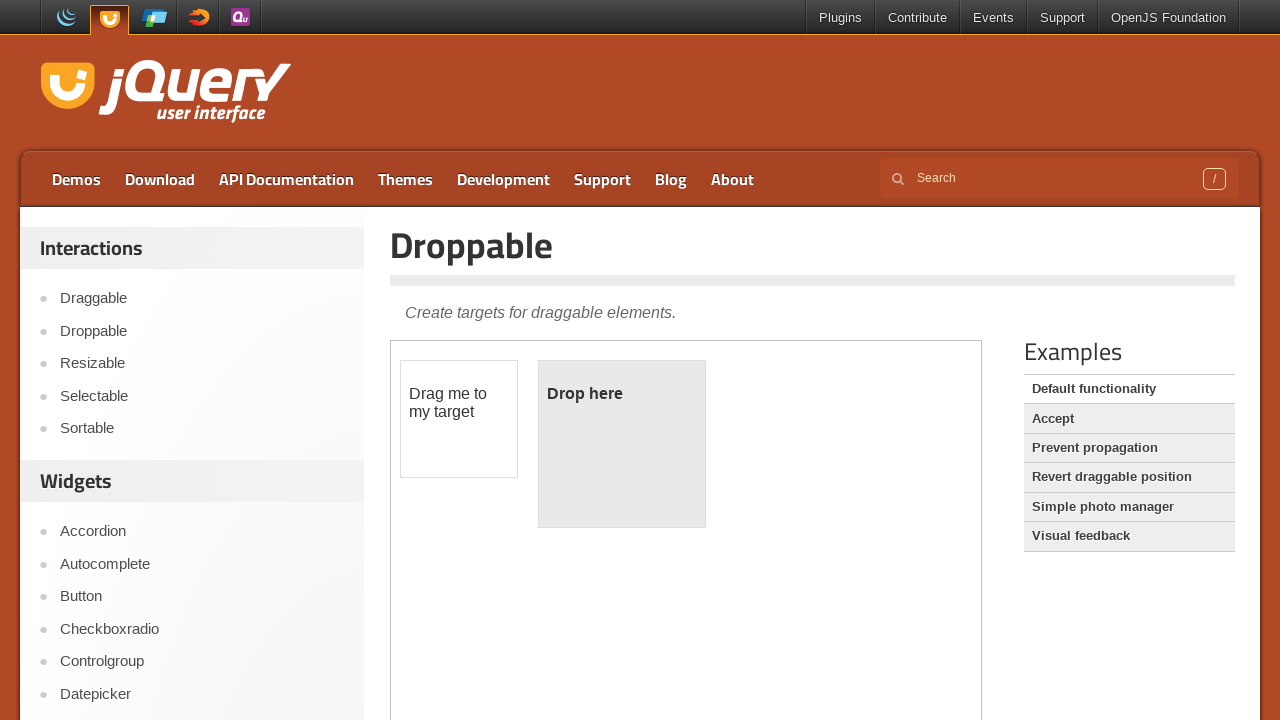

Located demo iframe
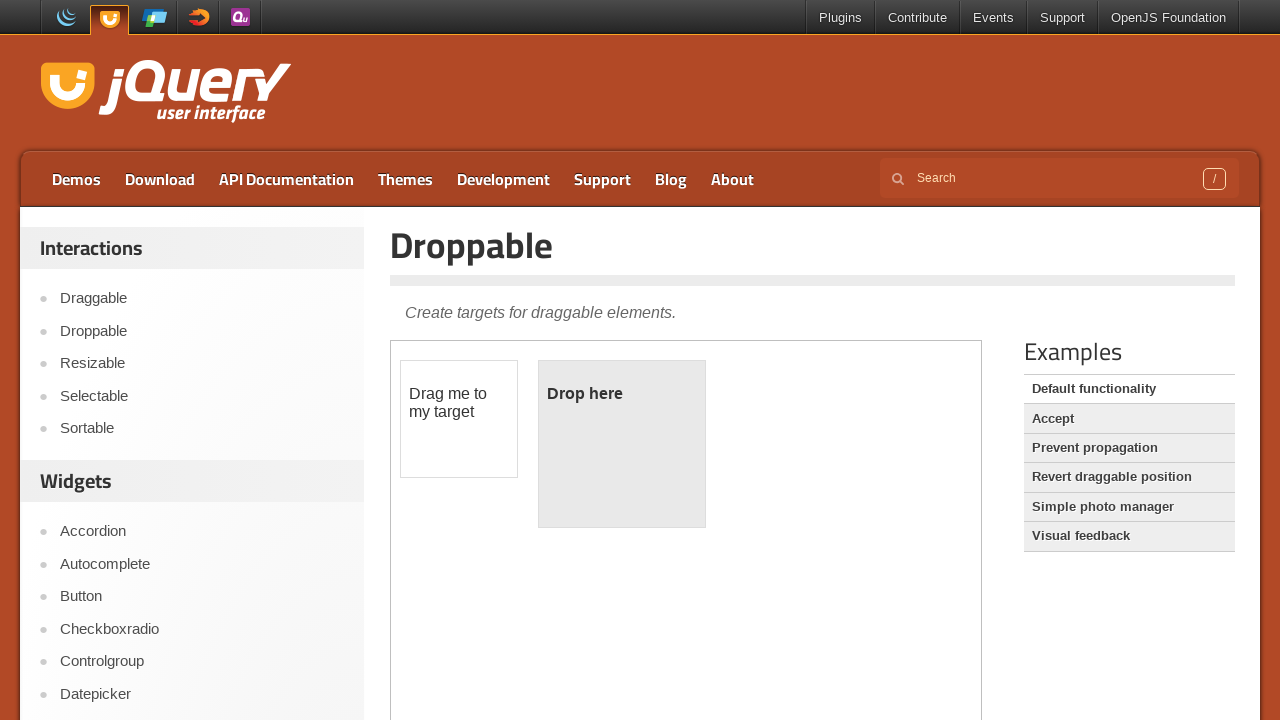

Located draggable element with id 'draggable'
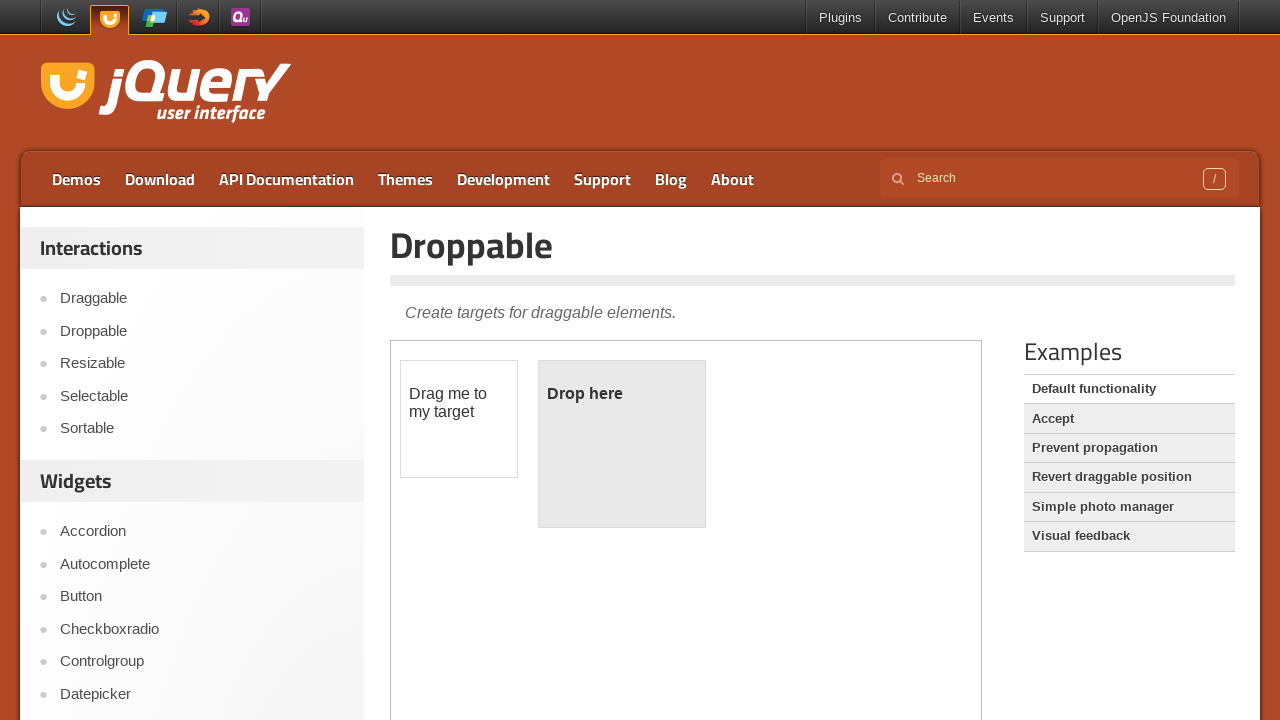

Located droppable target element with id 'droppable'
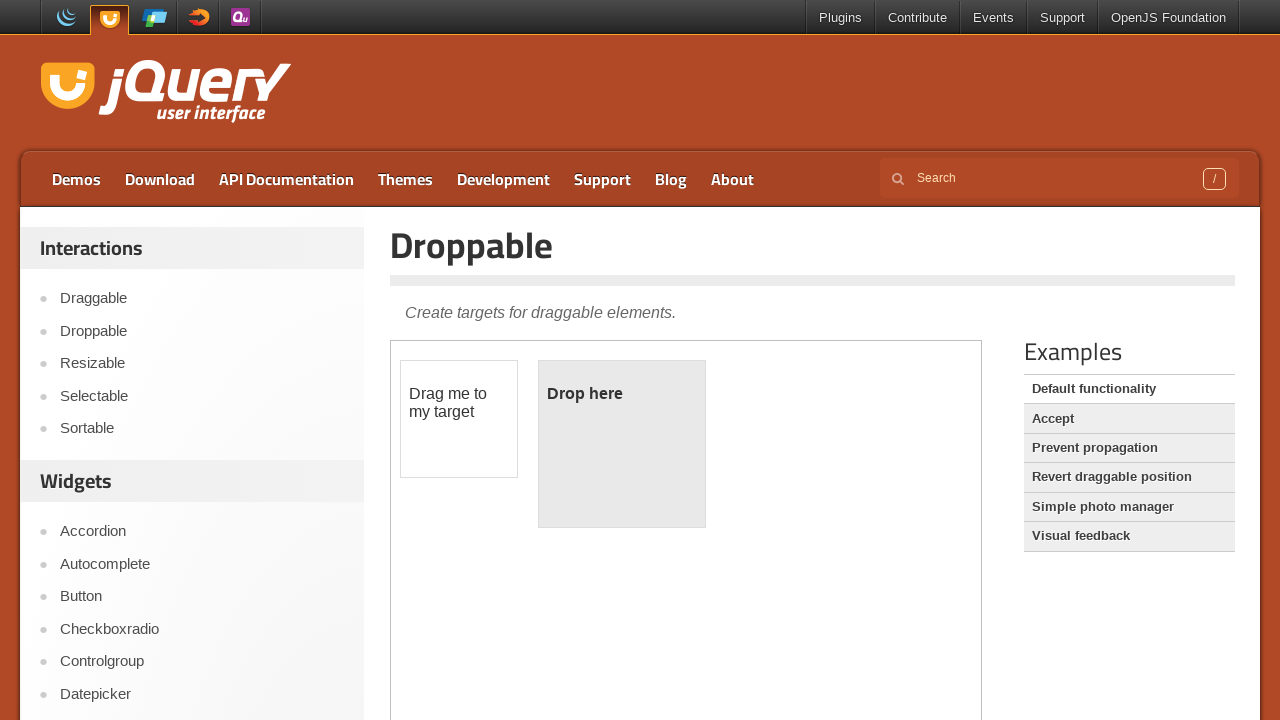

Dragged element onto droppable target area at (622, 444)
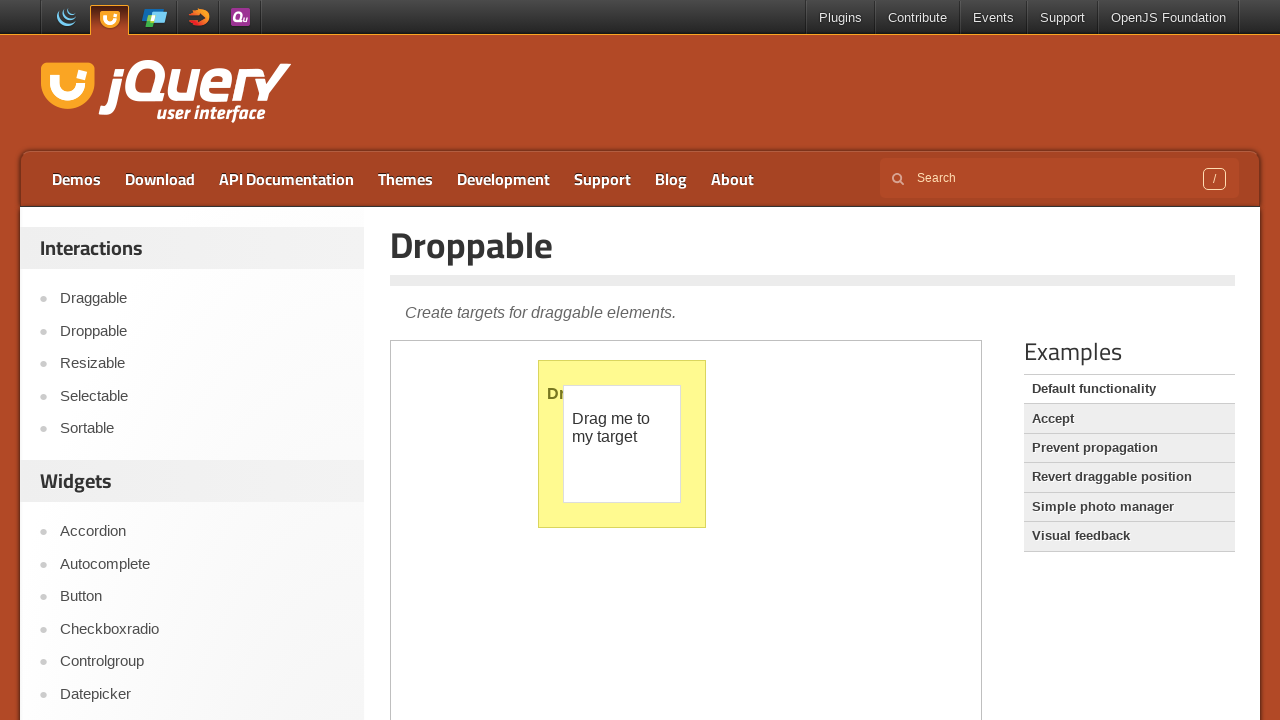

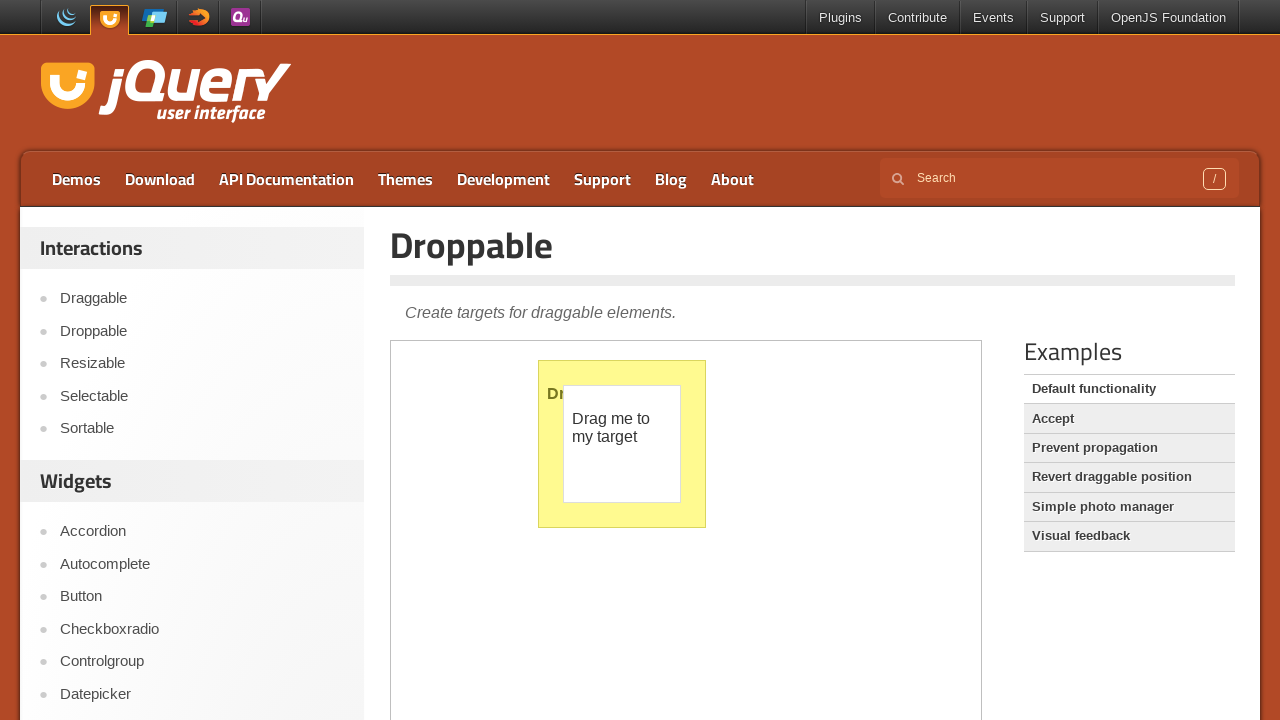